Verifies that the login button on NextBase CRM has the correct text value of "Log In"

Starting URL: https://login1.nextbasecrm.com/

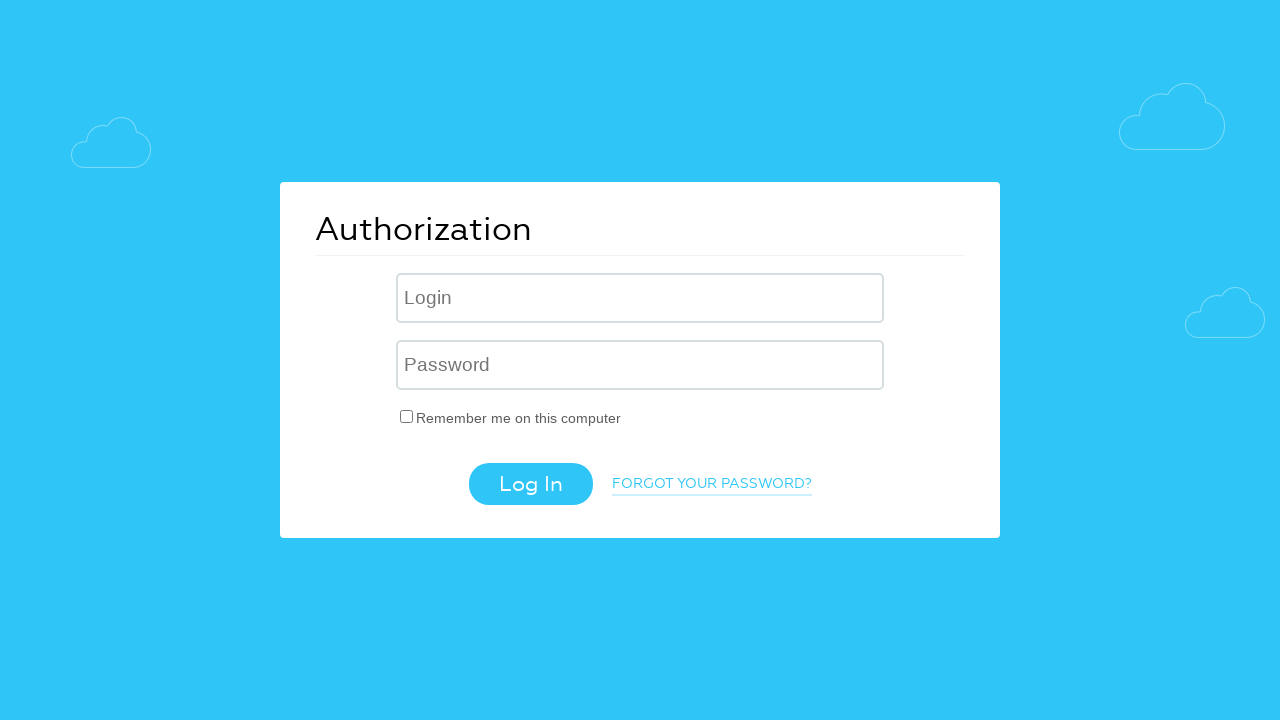

Navigated to NextBase CRM login page
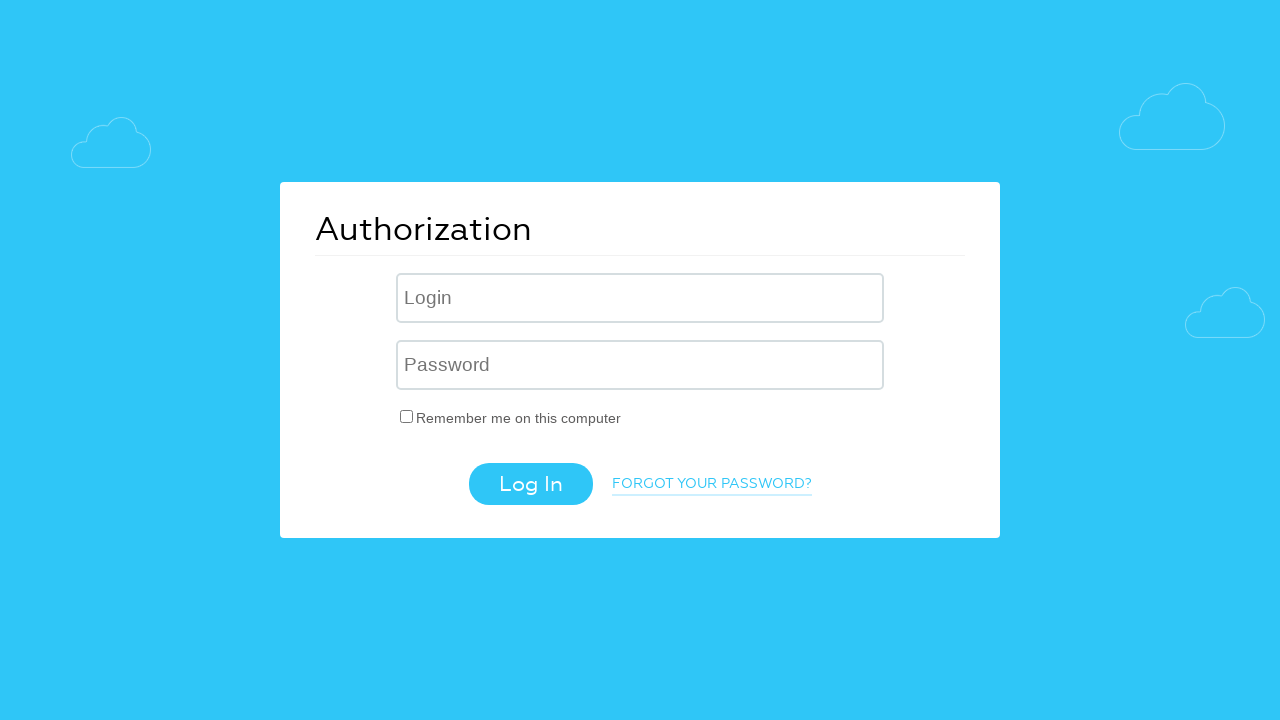

Located the login submit button
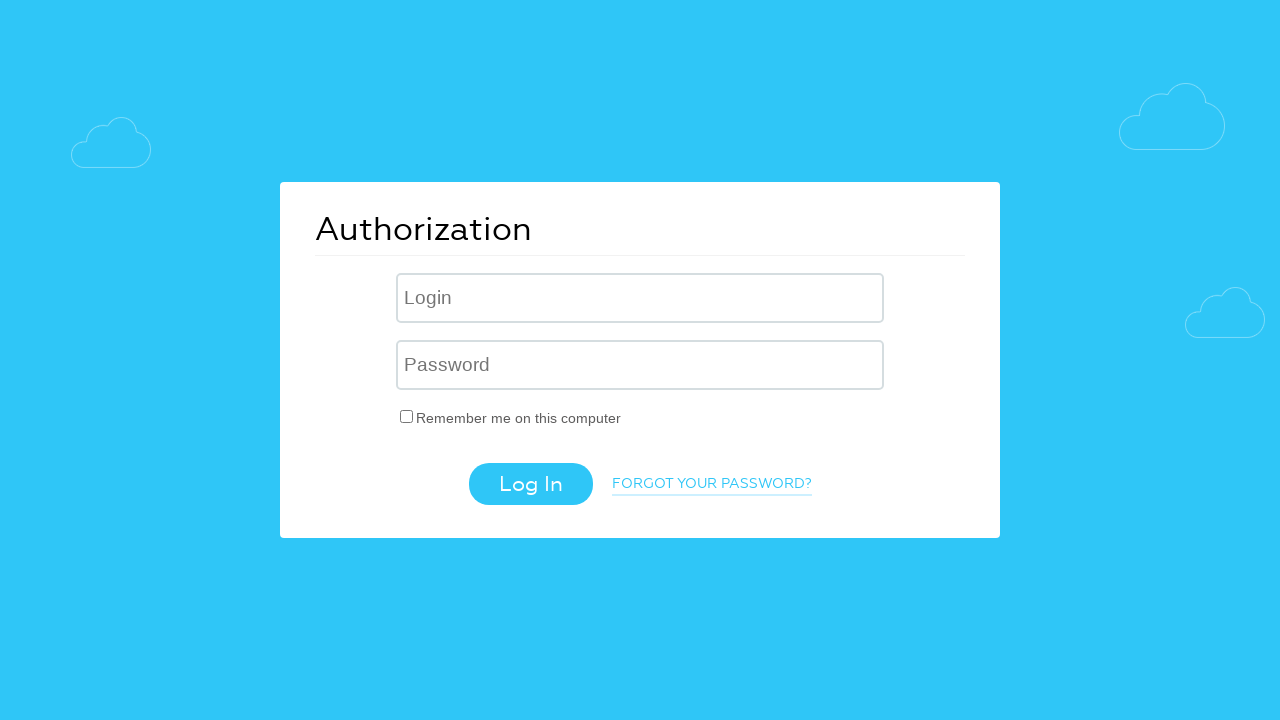

Retrieved button text value: 'Log In'
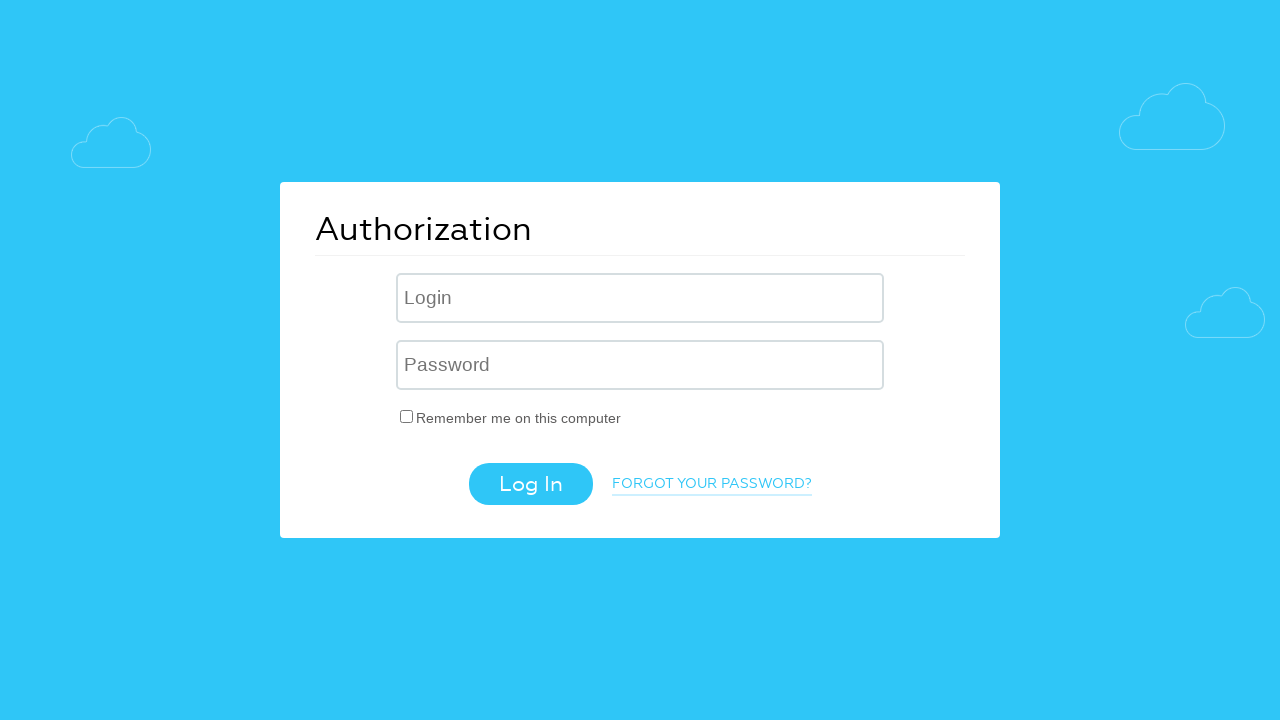

Verified login button text is 'Log In'
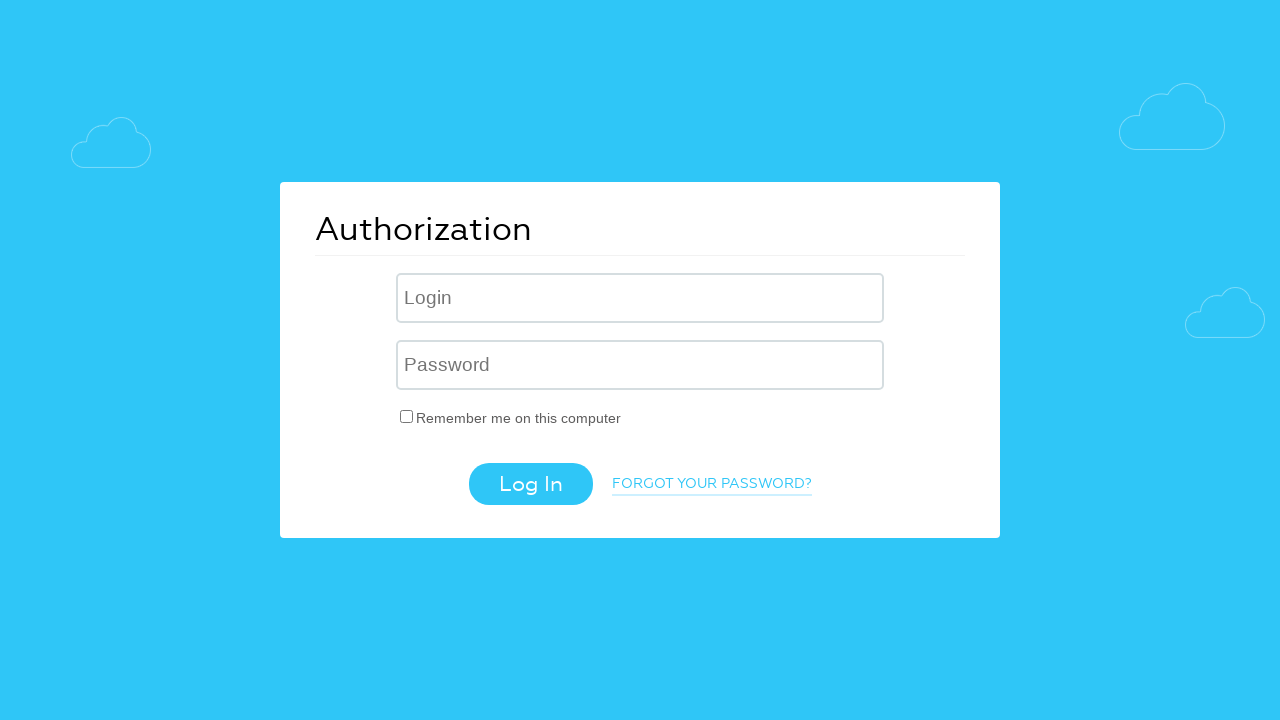

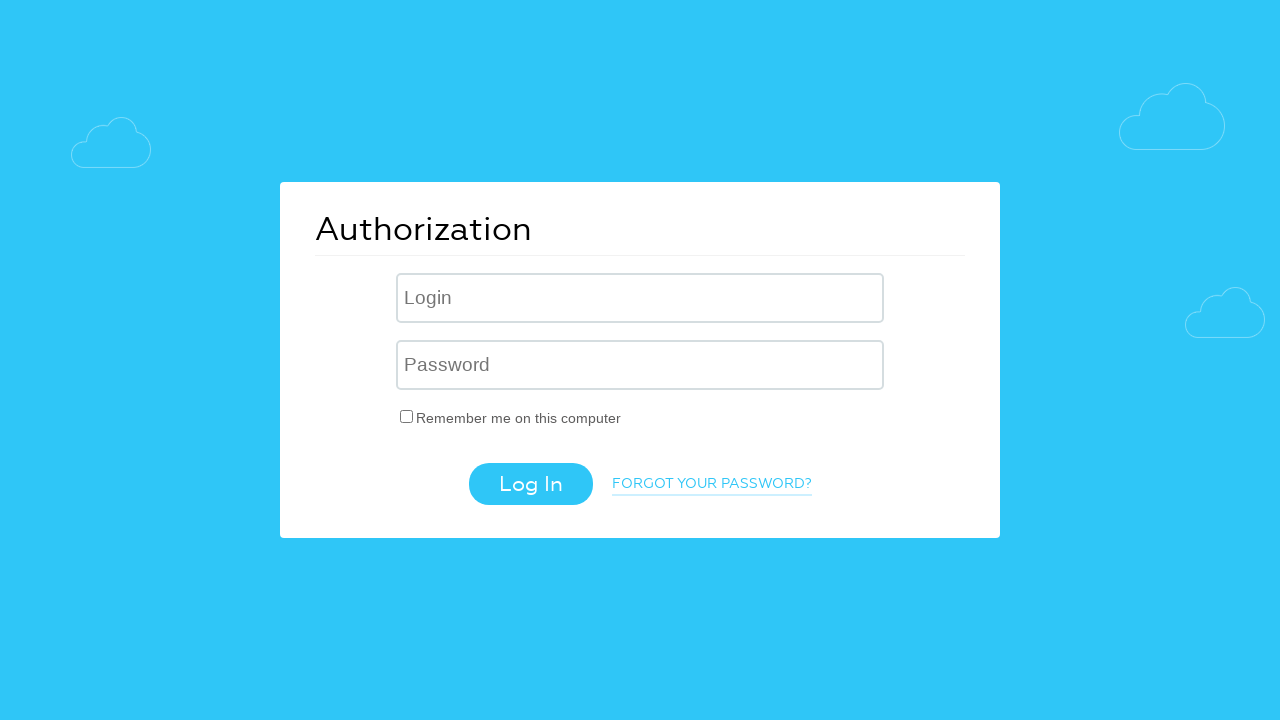